Navigates to a blog website, clicks through blog navigation to view a Selenium article

Starting URL: https://anhtester.com

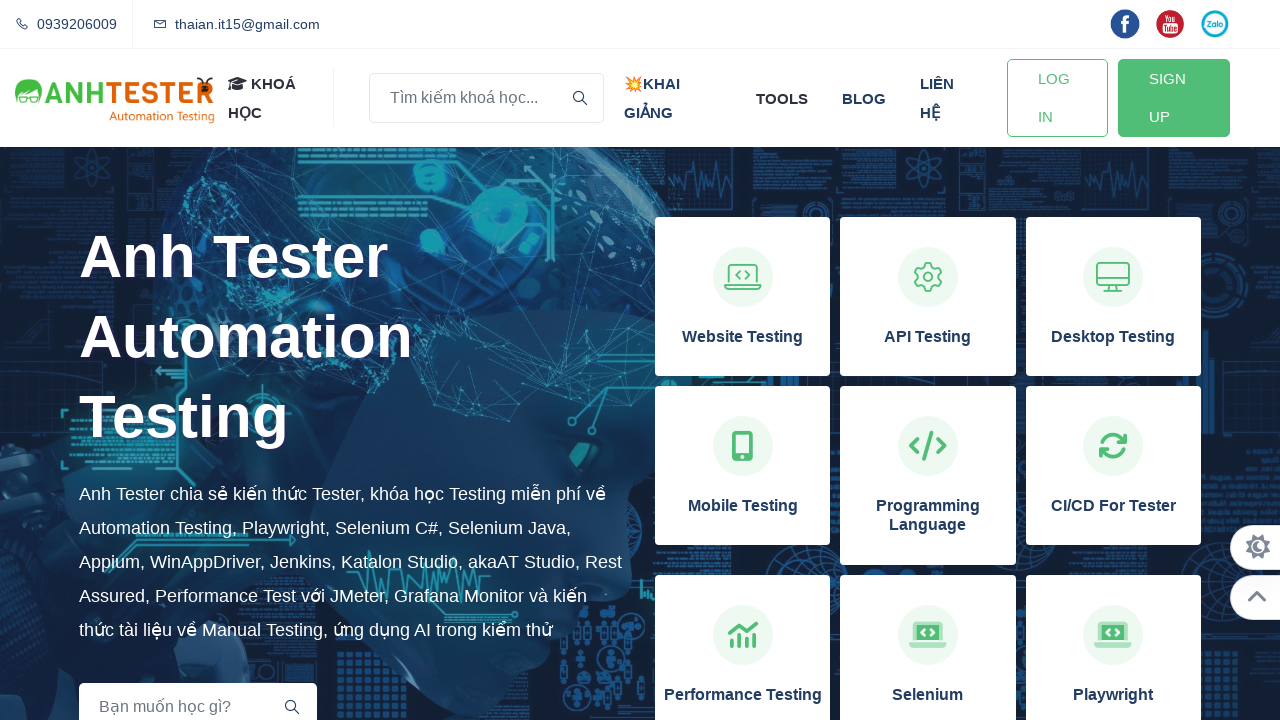

Navigated to https://anhtester.com
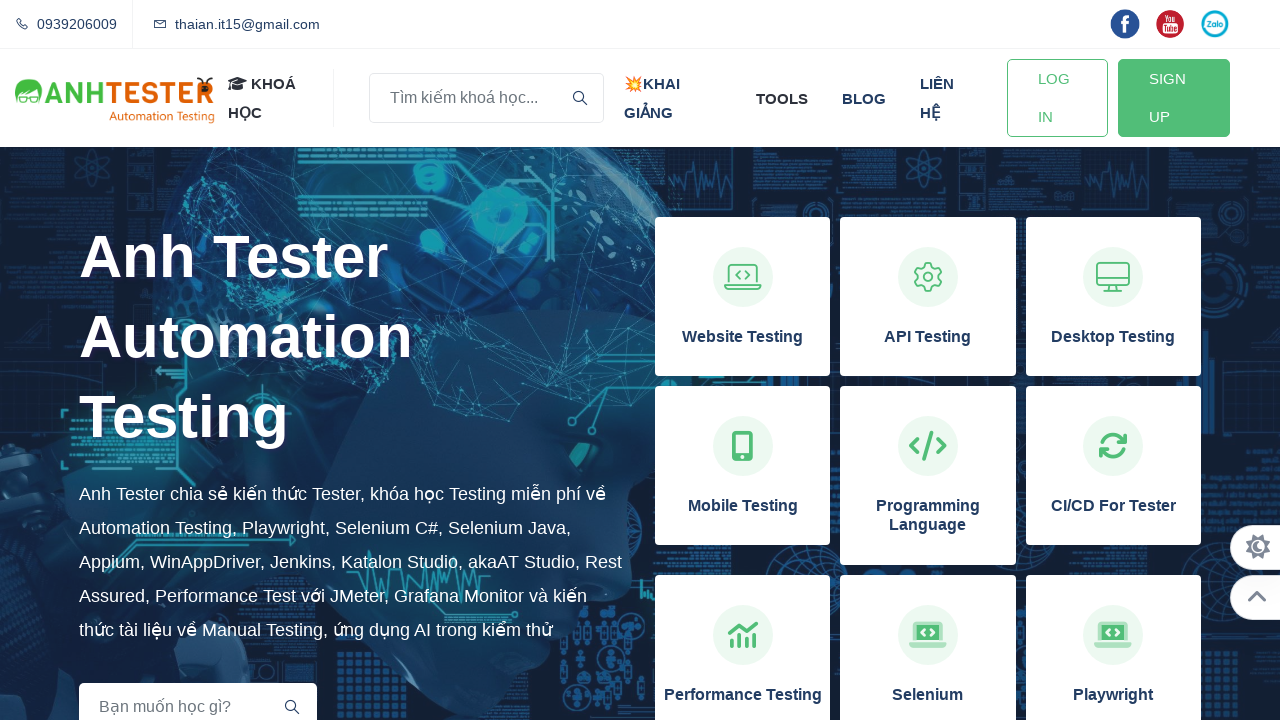

Clicked on blog navigation link at (864, 98) on xpath=//a[normalize-space()='blog']
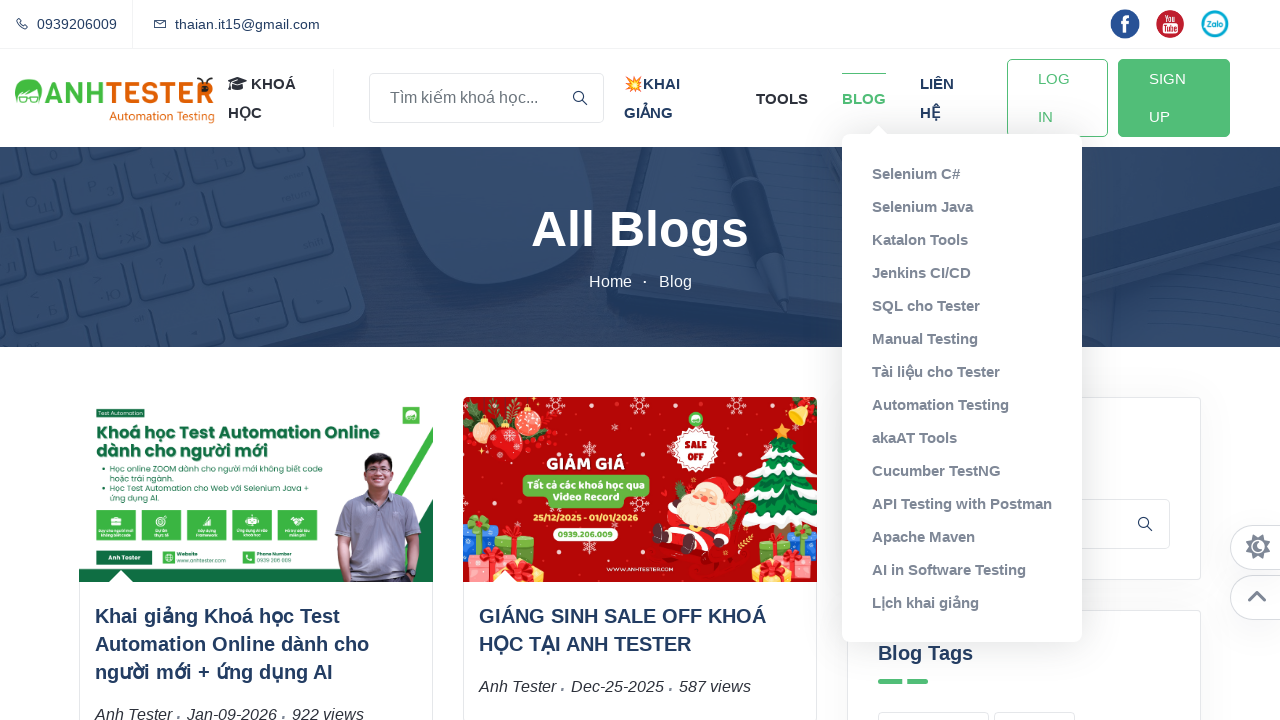

Blog page loaded (networkidle)
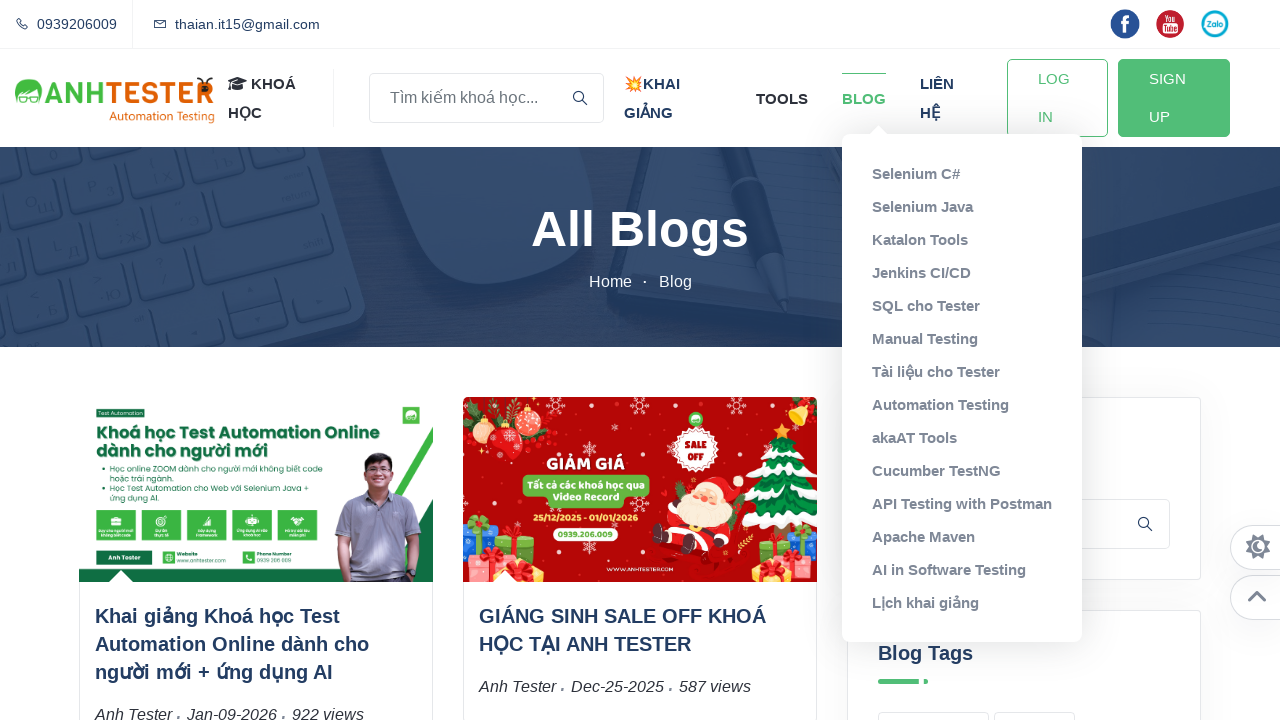

Clicked on Selenium category link at (934, 701) on xpath=//a[normalize-space()='Selenium']
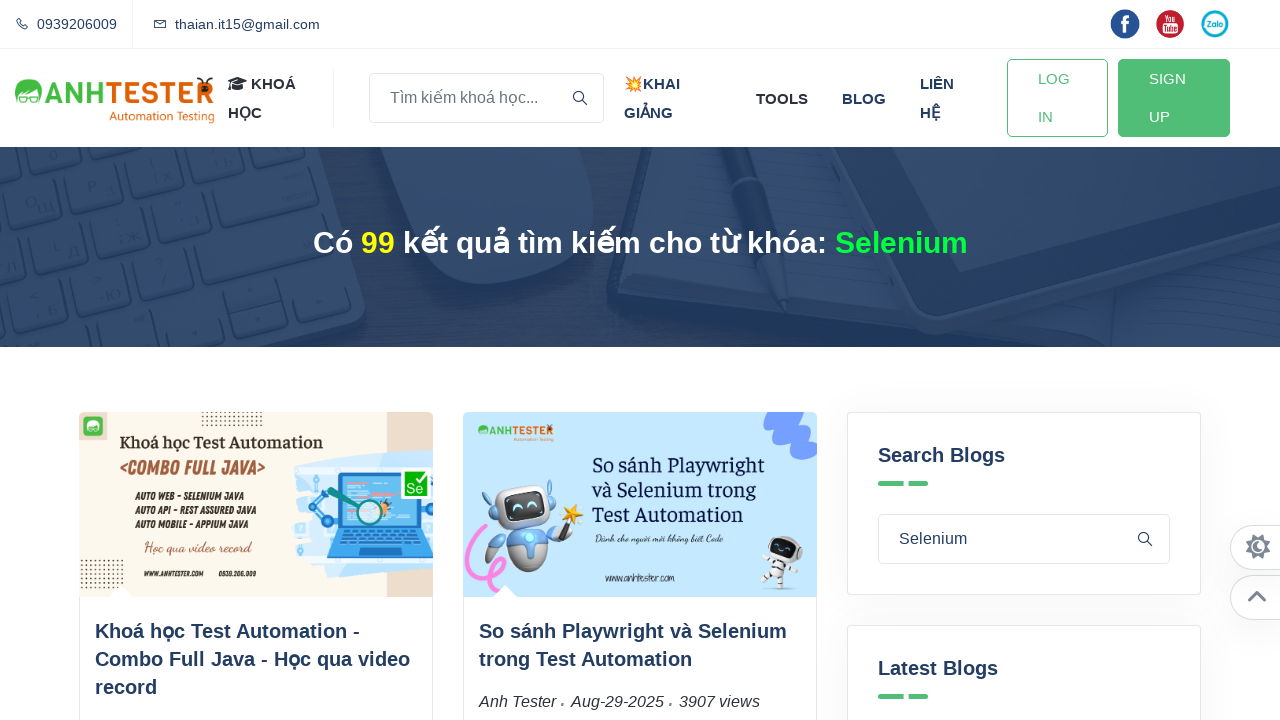

Clicked on the first article card at (256, 505) on (//div[@class='card-image'])[1]
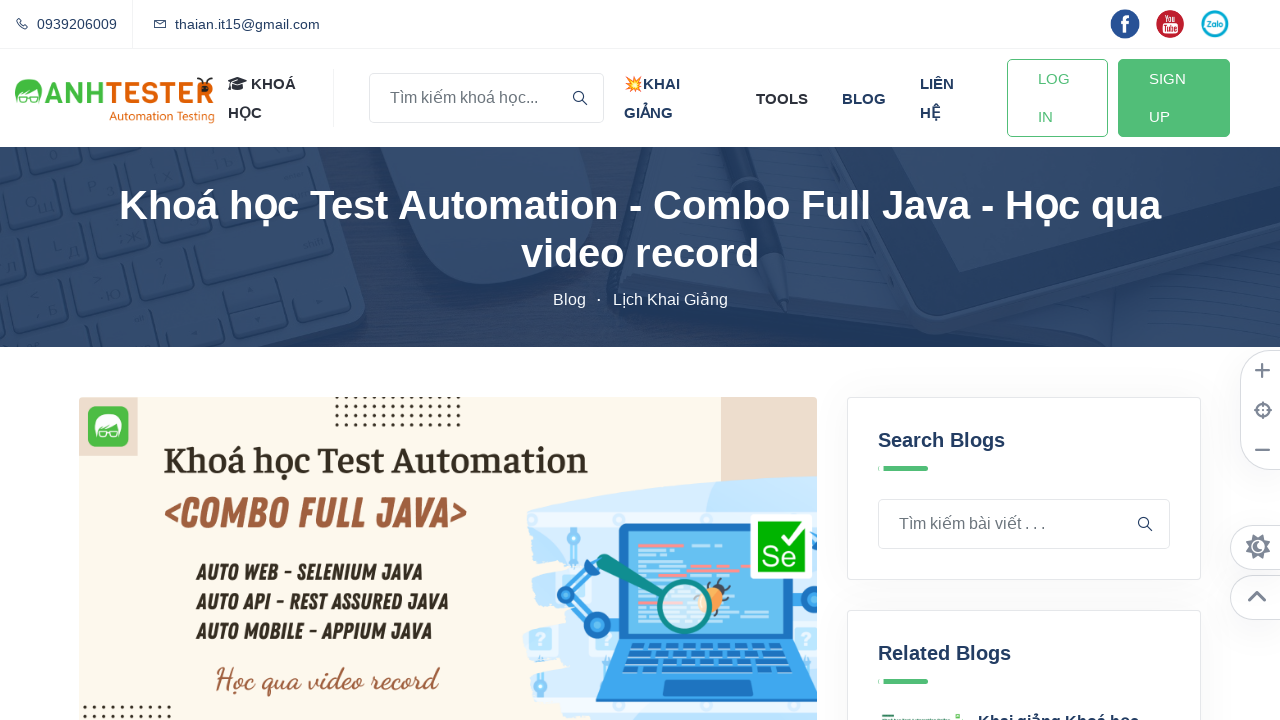

Selenium article page loaded (networkidle)
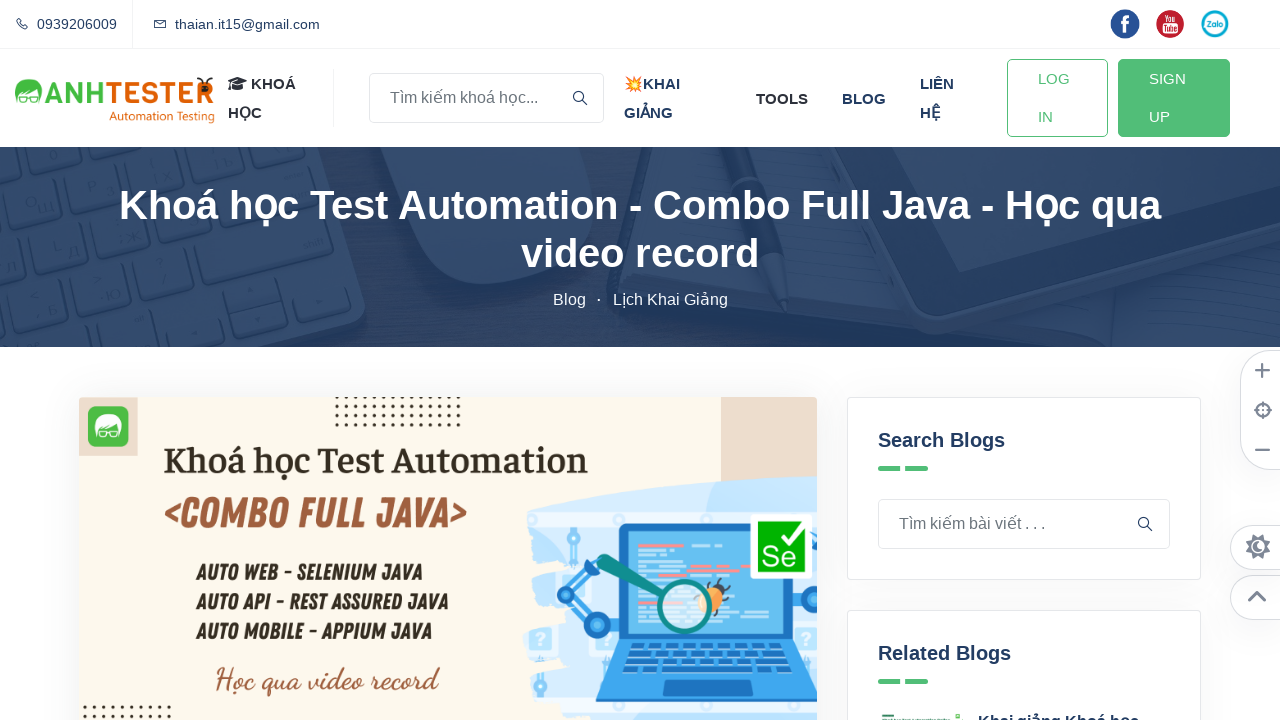

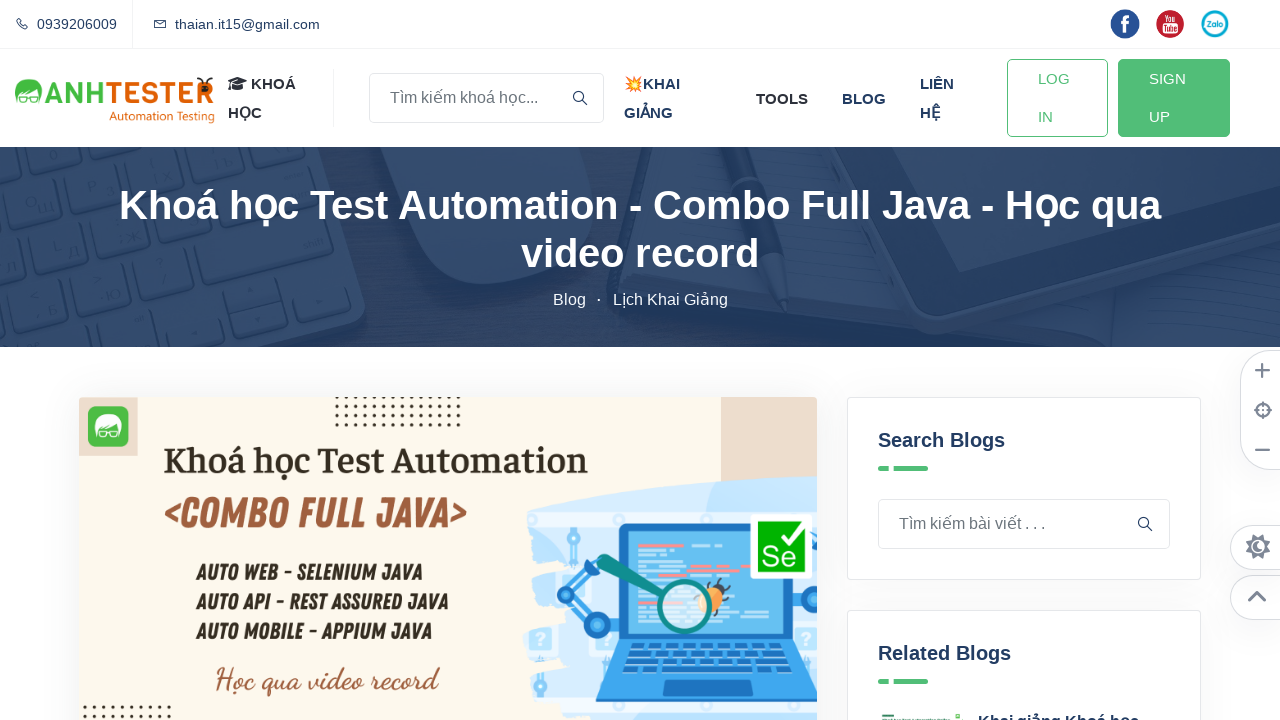